Tests JavaScript alert handling including simple alerts, confirm dialogs with OK/Cancel, and prompt dialogs with text input on a demo automation site.

Starting URL: https://demo.automationtesting.in/Alerts.html

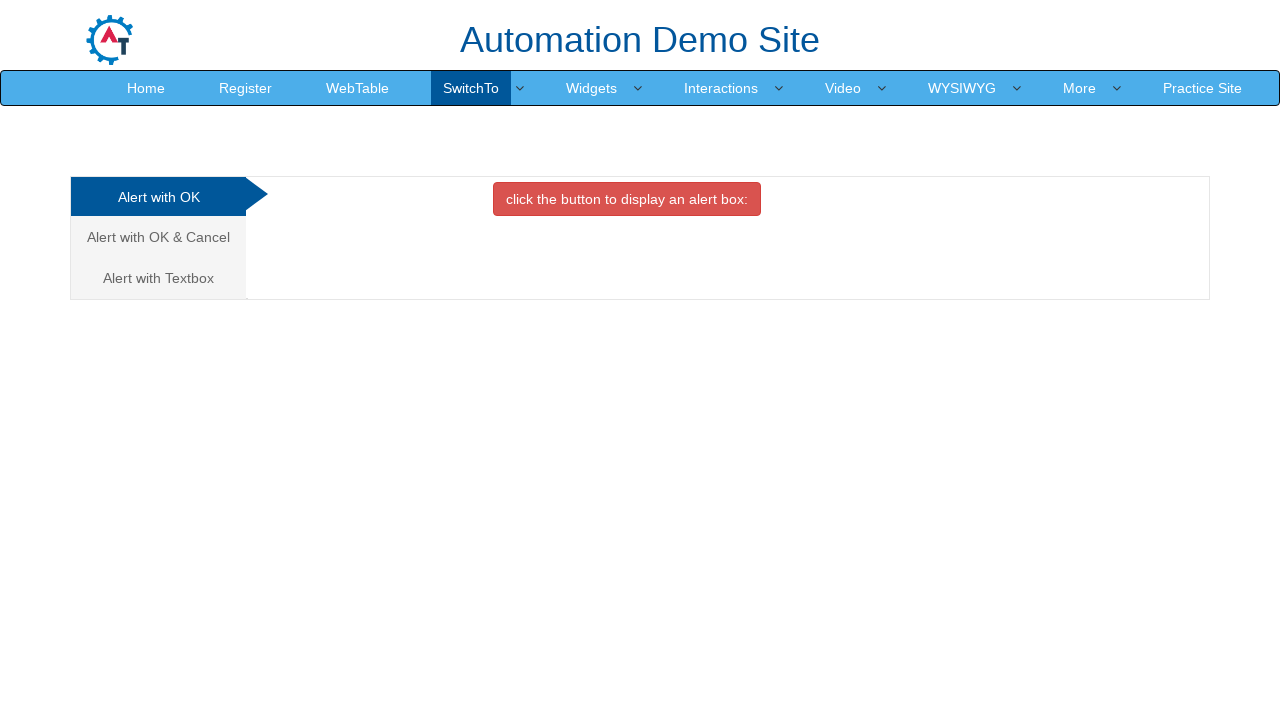

Clicked simple alert button and accepted the alert dialog at (627, 199) on xpath=//button[@onclick='alertbox()']
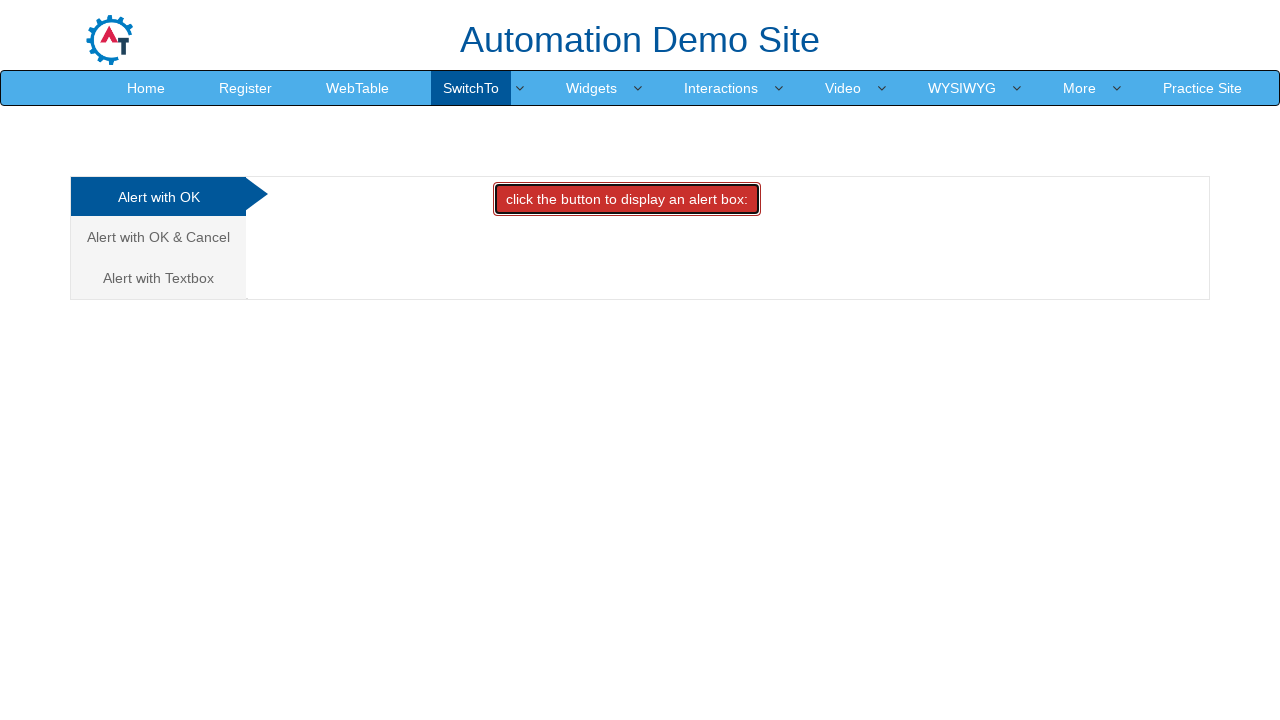

Clicked 'Alert with OK & Cancel' tab at (158, 237) on xpath=//a[text()='Alert with OK & Cancel ']
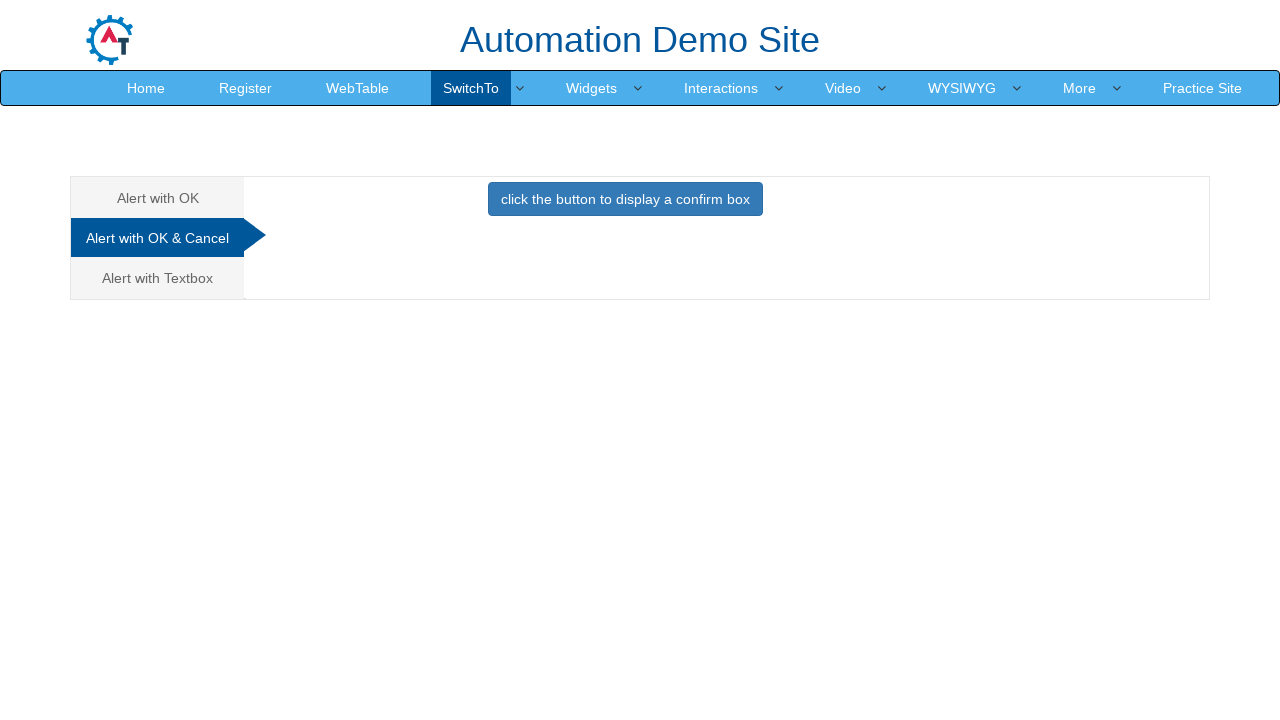

Clicked confirm button and dismissed the confirmation dialog at (625, 199) on xpath=//button[@onclick='confirmbox()']
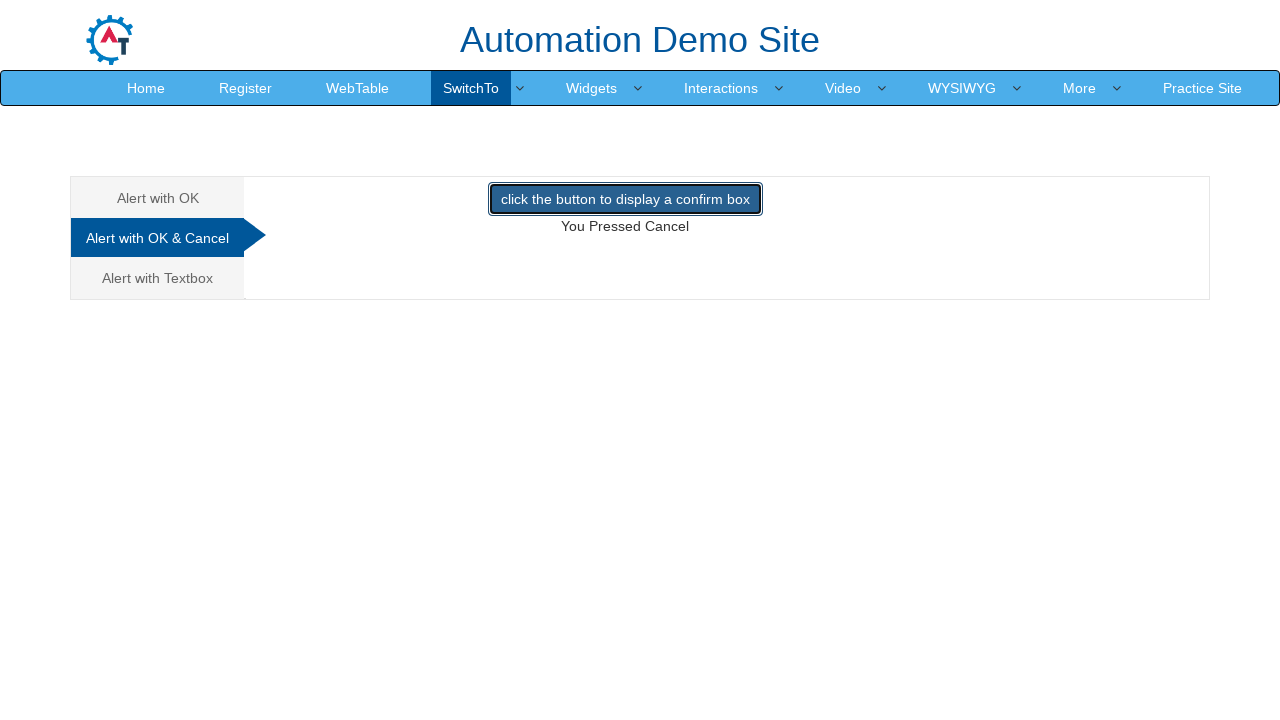

Clicked 'Alert with Textbox' tab at (158, 278) on xpath=//a[text()= 'Alert with Textbox ']
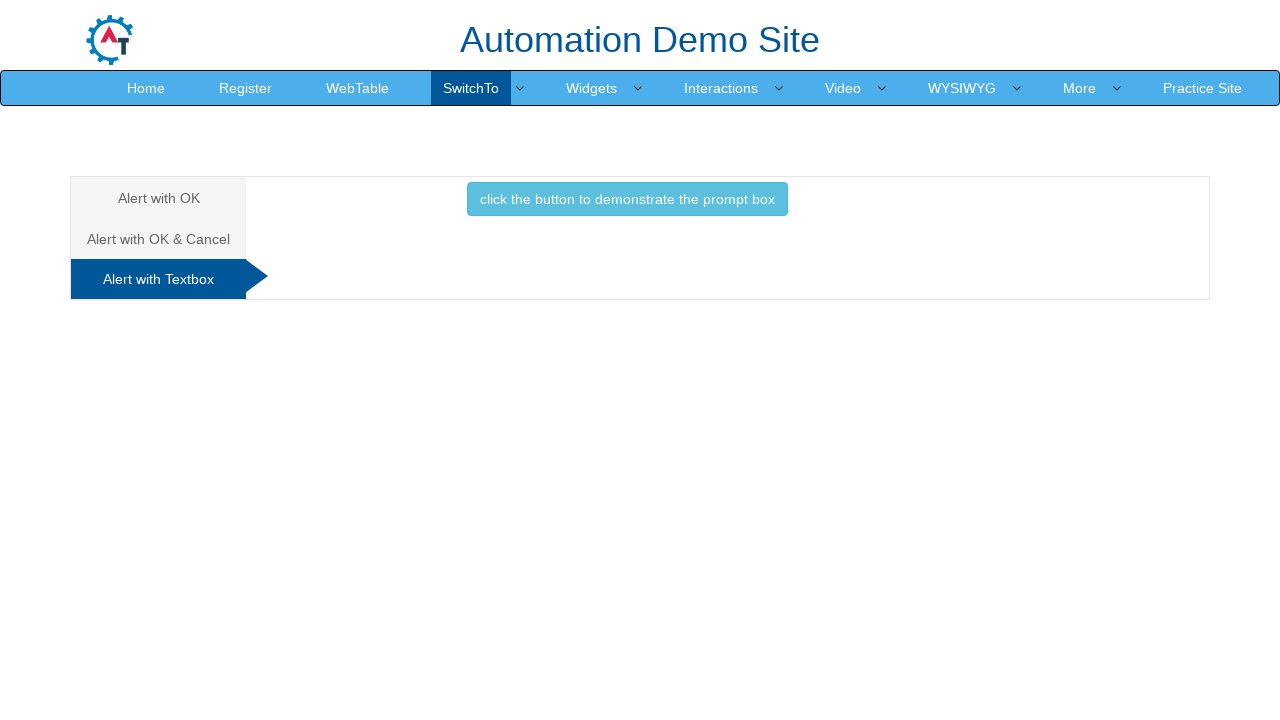

Clicked prompt button and accepted the prompt dialog with text input 'TestUser123' at (627, 199) on xpath=//button[contains(text(), 'prompt box')]
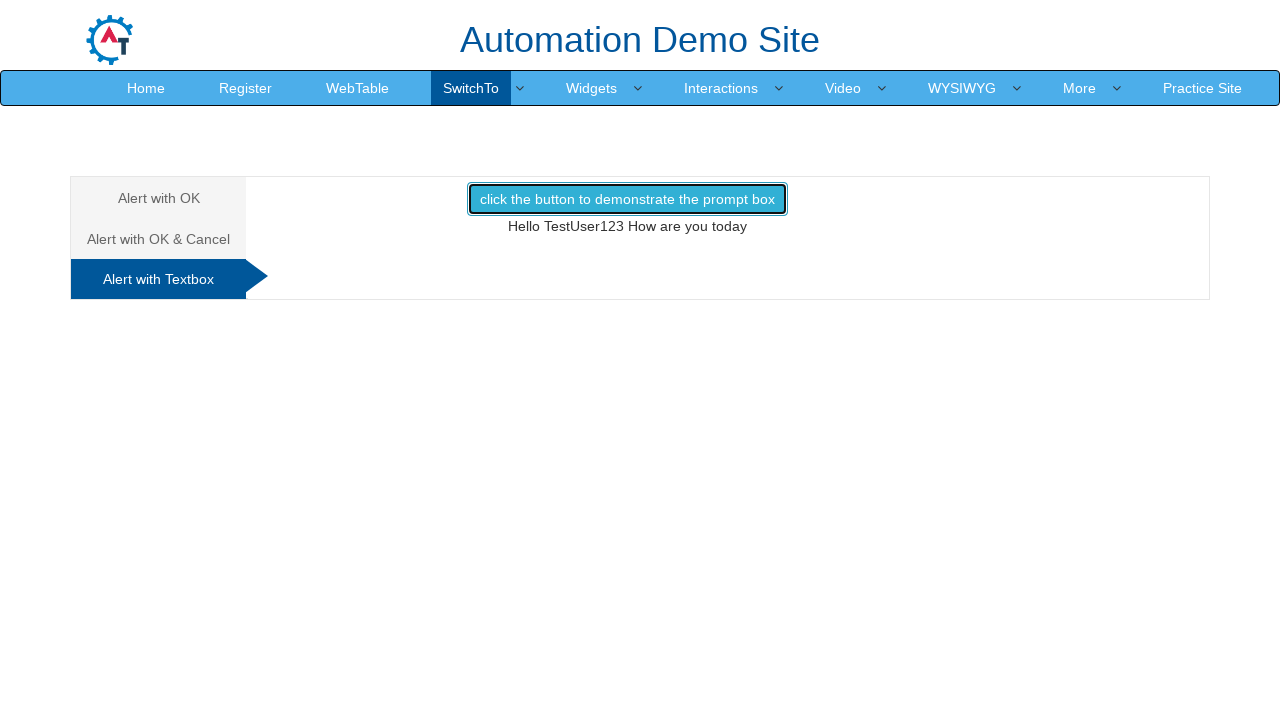

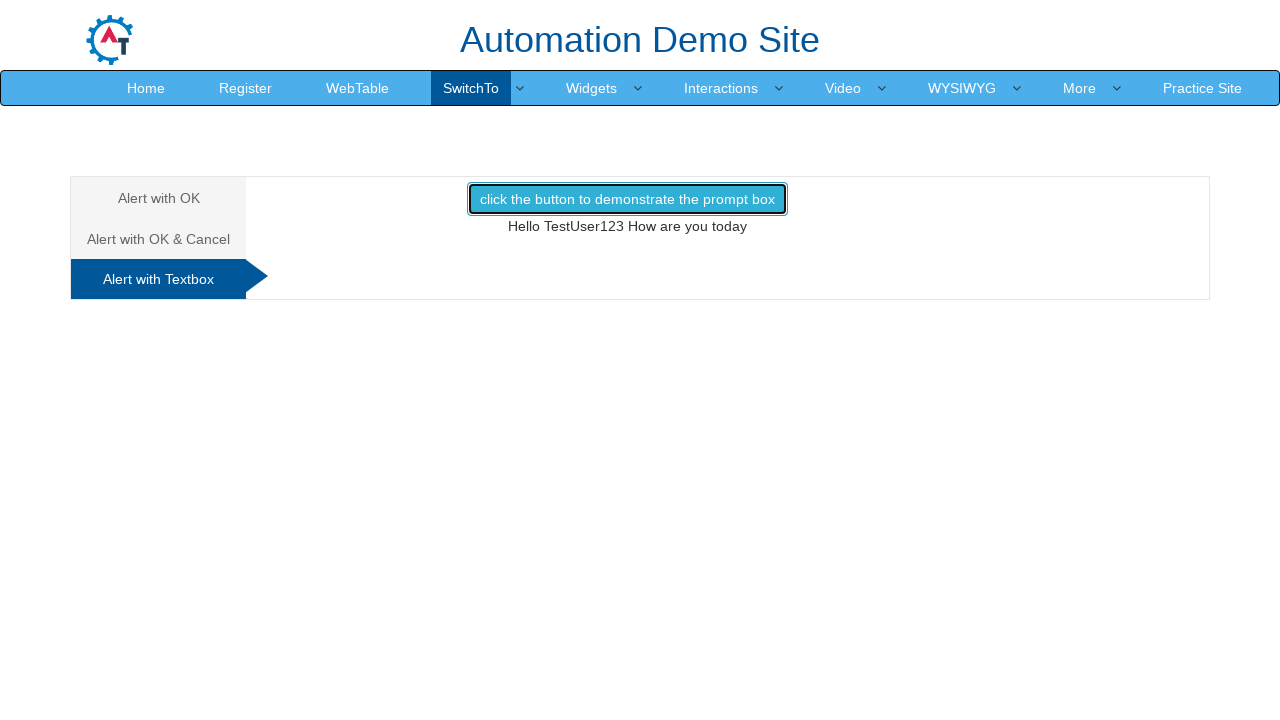